Tests the Python.org website search functionality by entering "selenium" as a search query and submitting the form

Starting URL: https://www.python.org

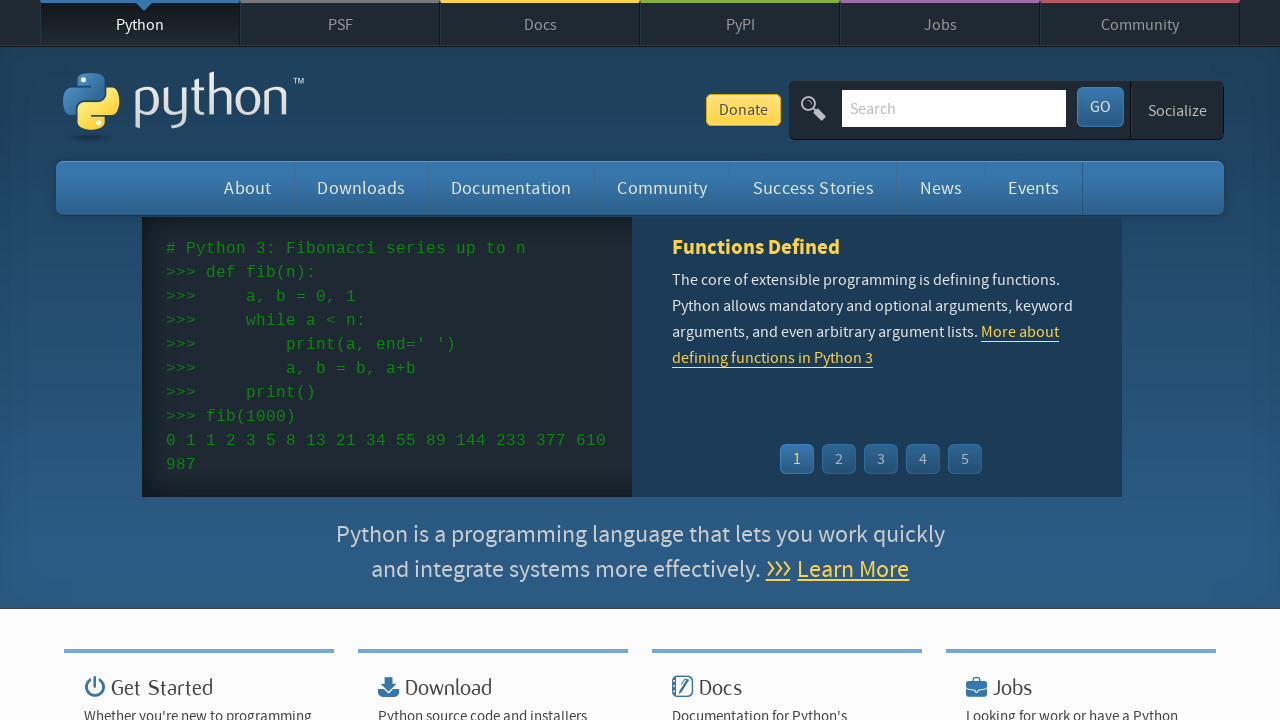

Verified that 'Python' is present in page title
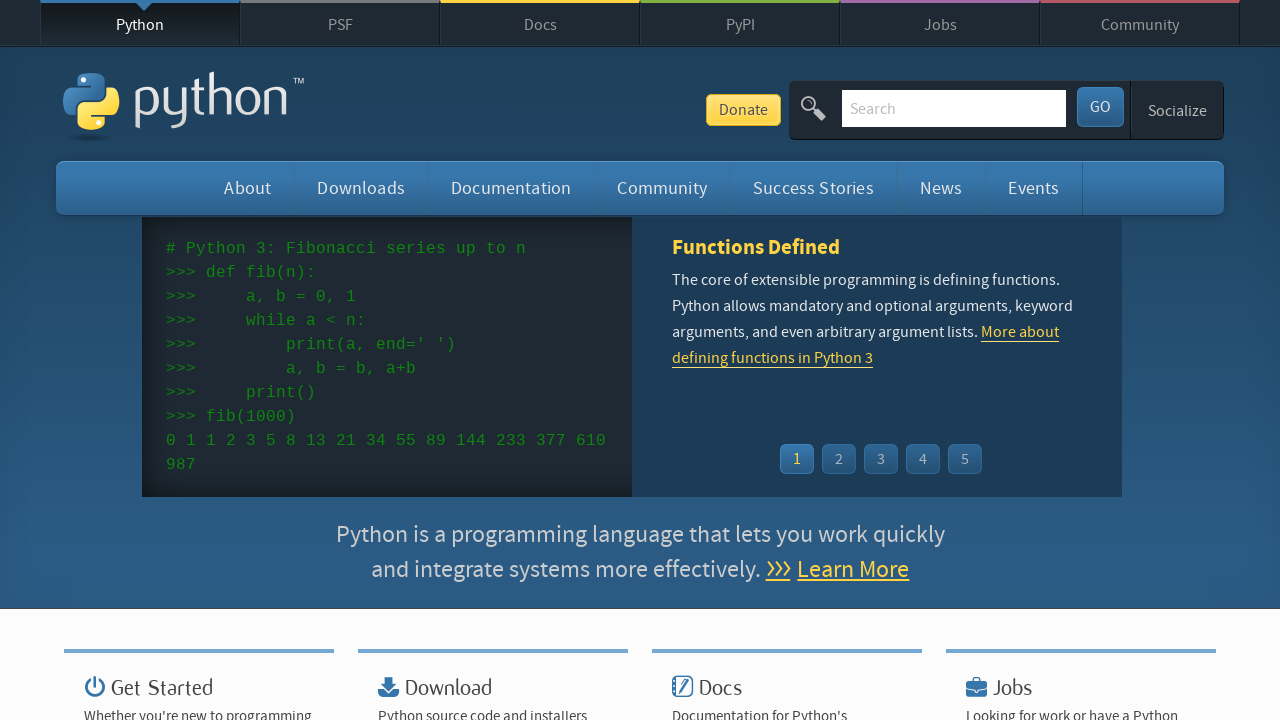

Filled search box with 'selenium' on input[name='q']
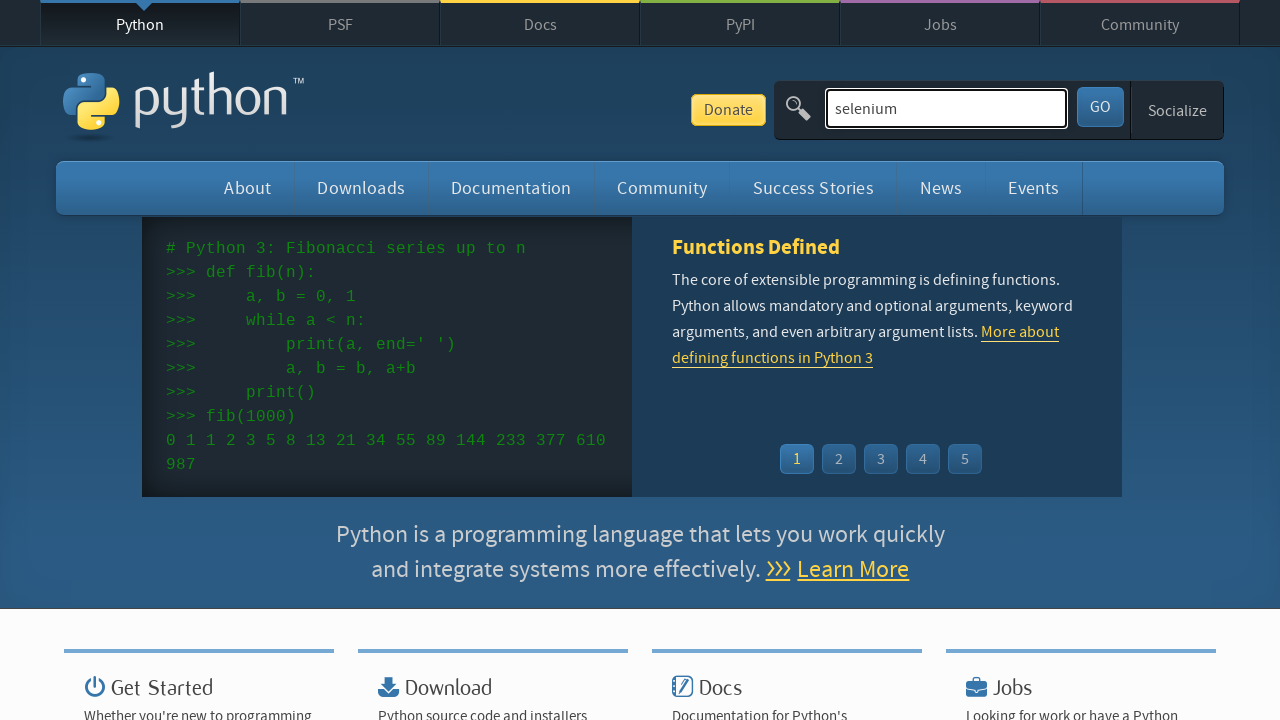

Submitted search form by pressing Enter on input[name='q']
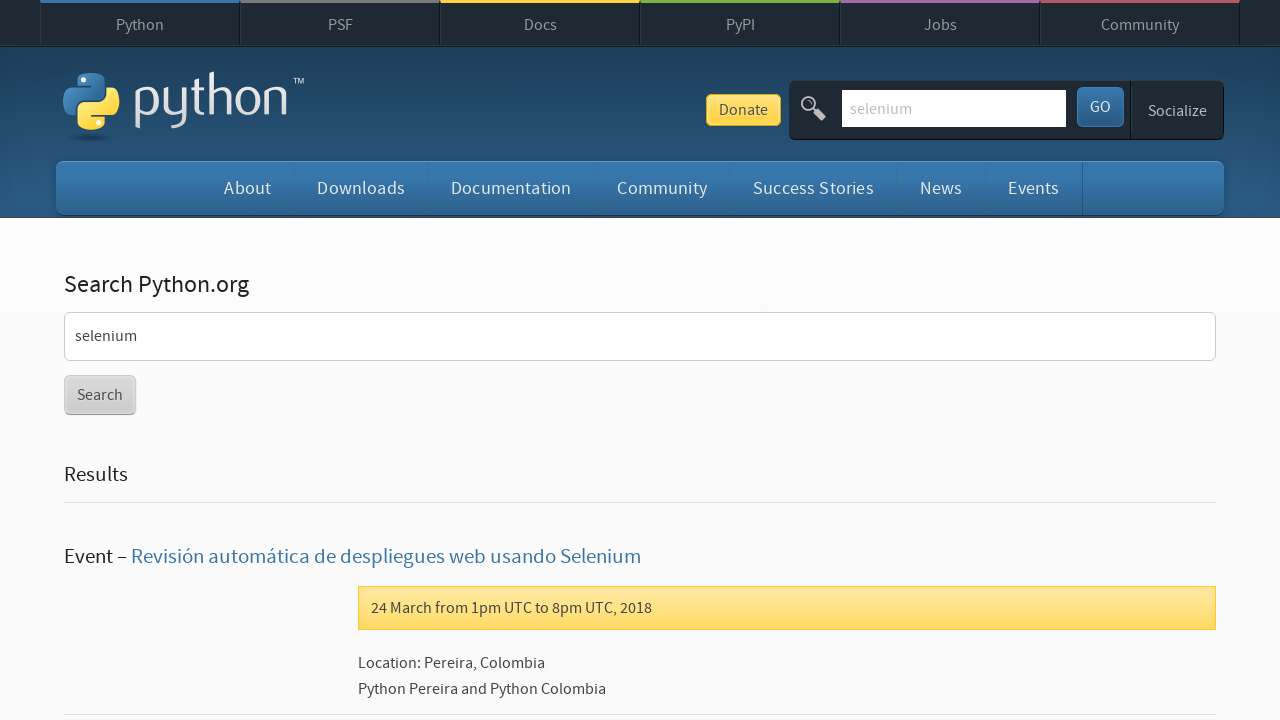

Waited for search results page to load
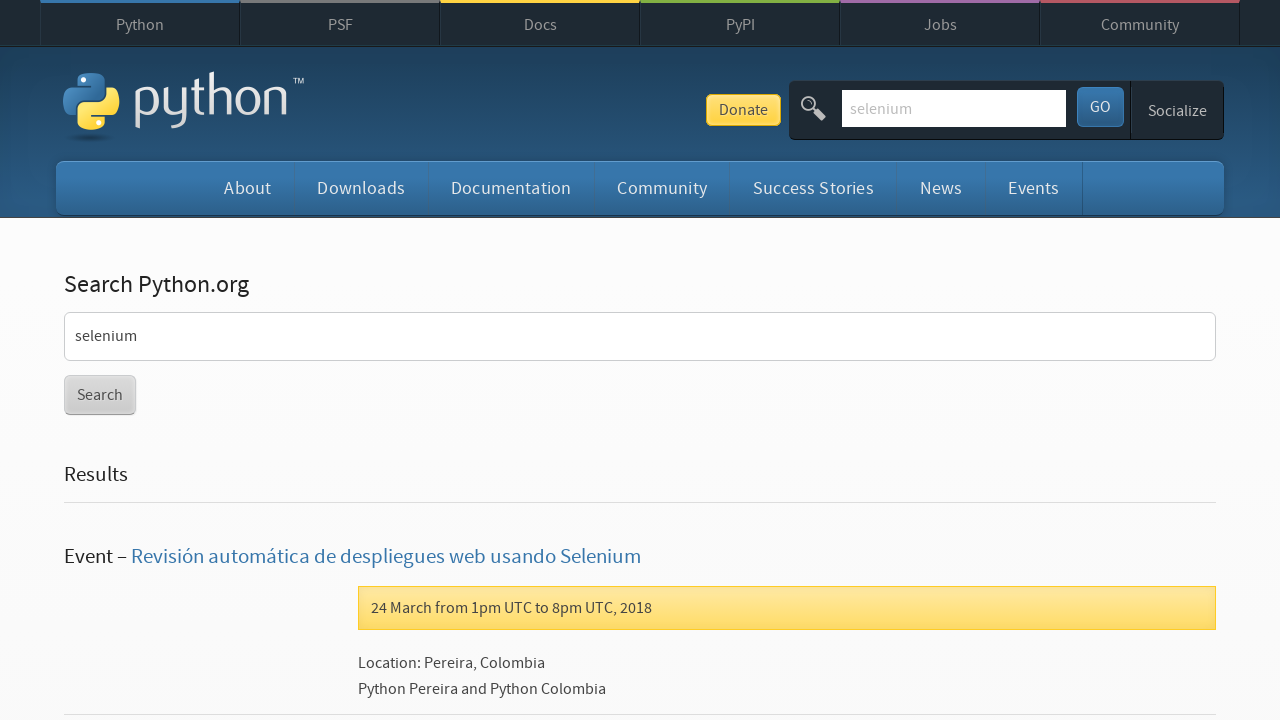

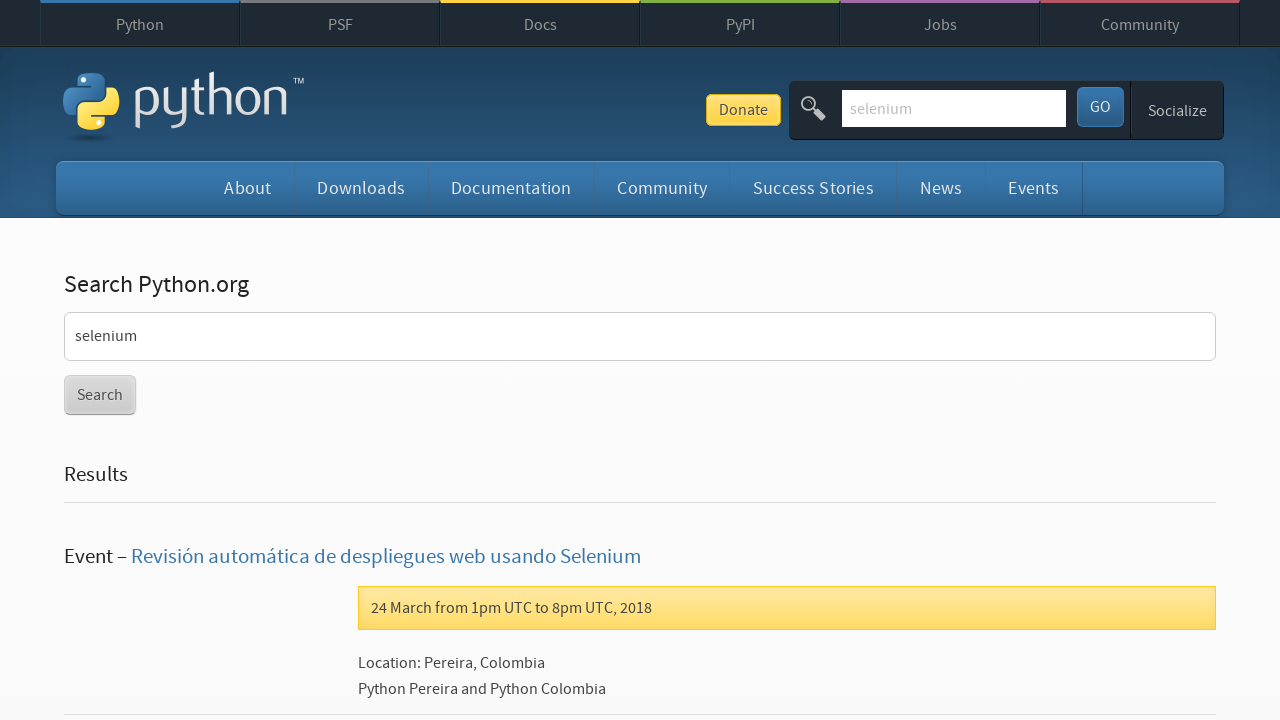